Tests handling of a simple JavaScript alert by clicking a button that triggers an alert and accepting it

Starting URL: https://demoqa.com/alerts

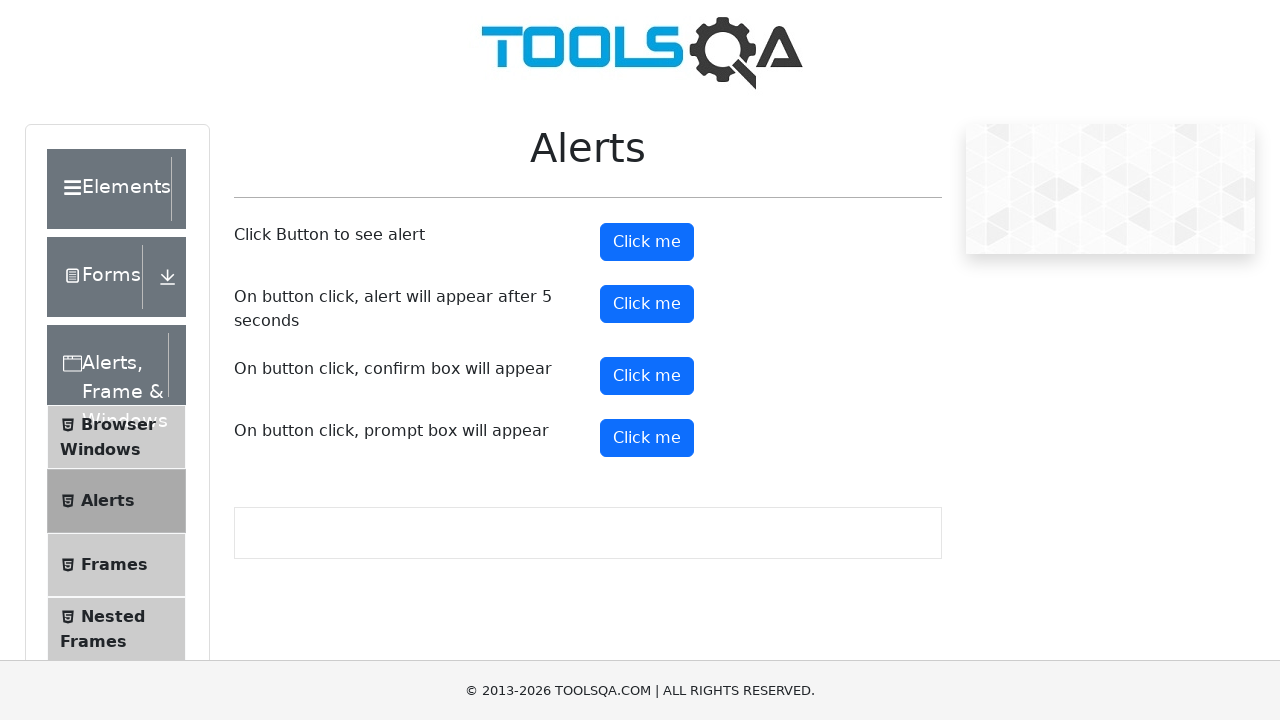

Set up dialog handler to accept alerts
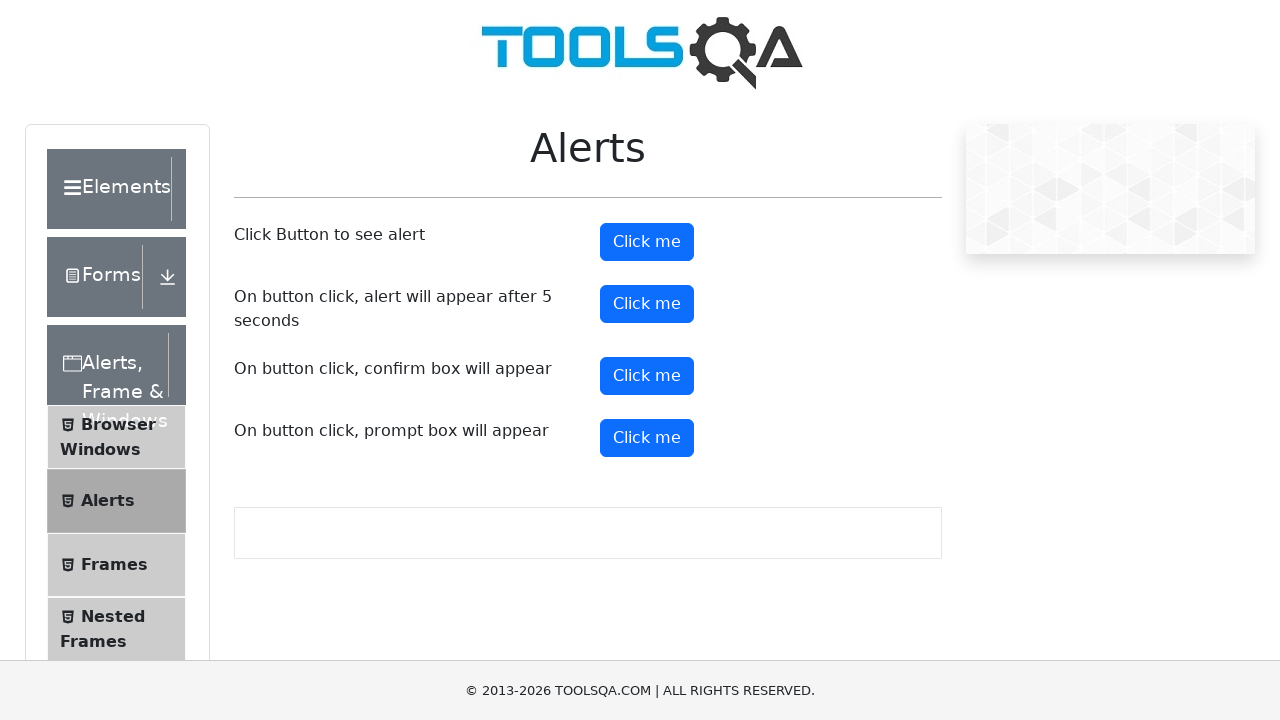

Clicked alert button to trigger JavaScript alert at (647, 242) on button#alertButton
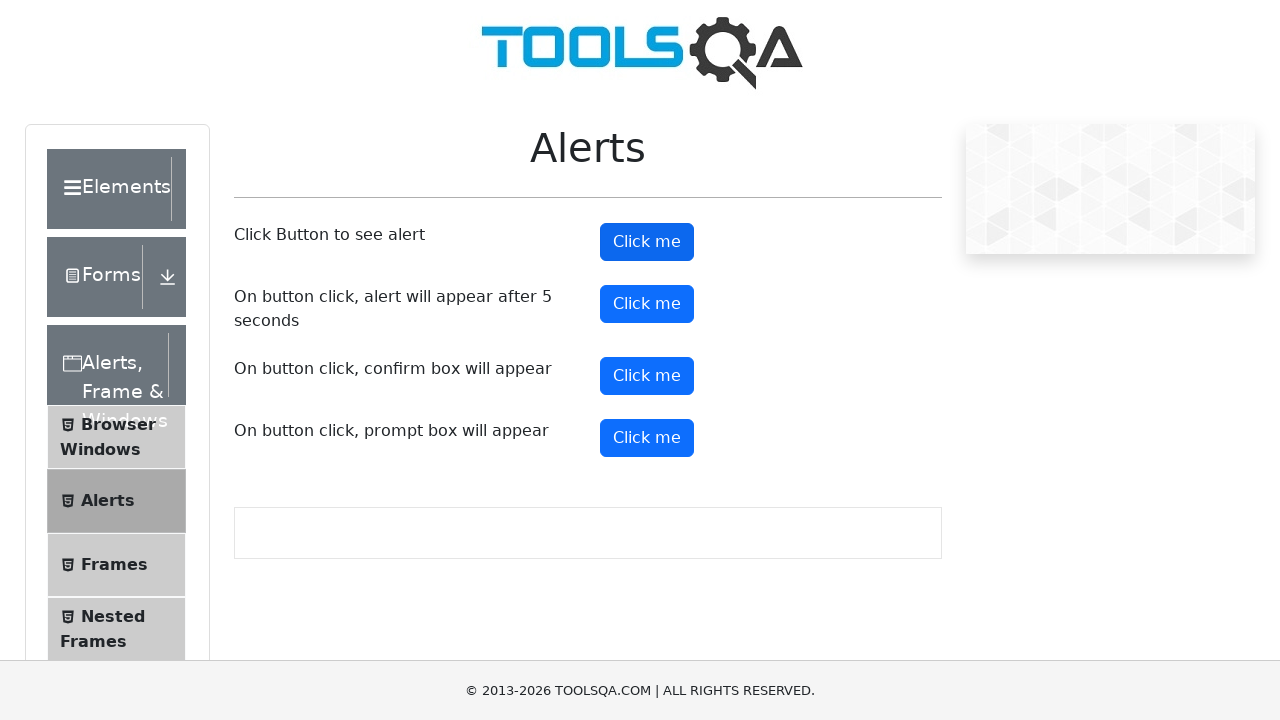

Waited for alert to be processed
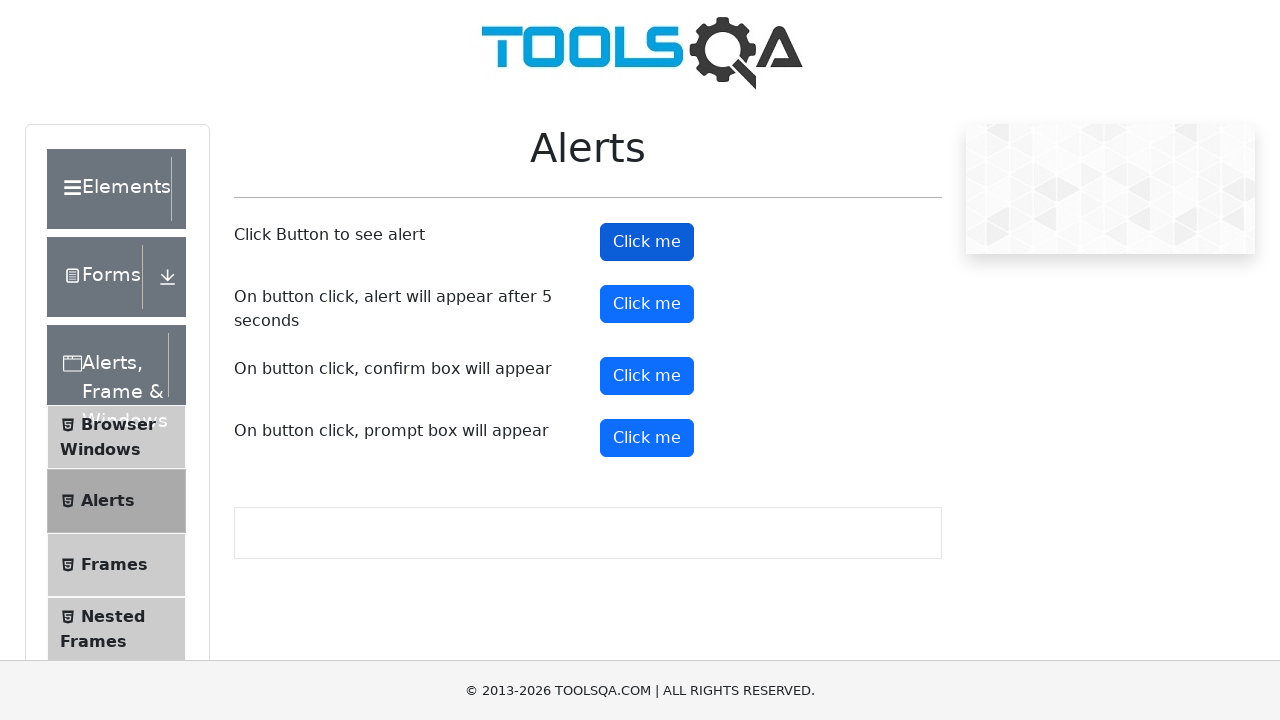

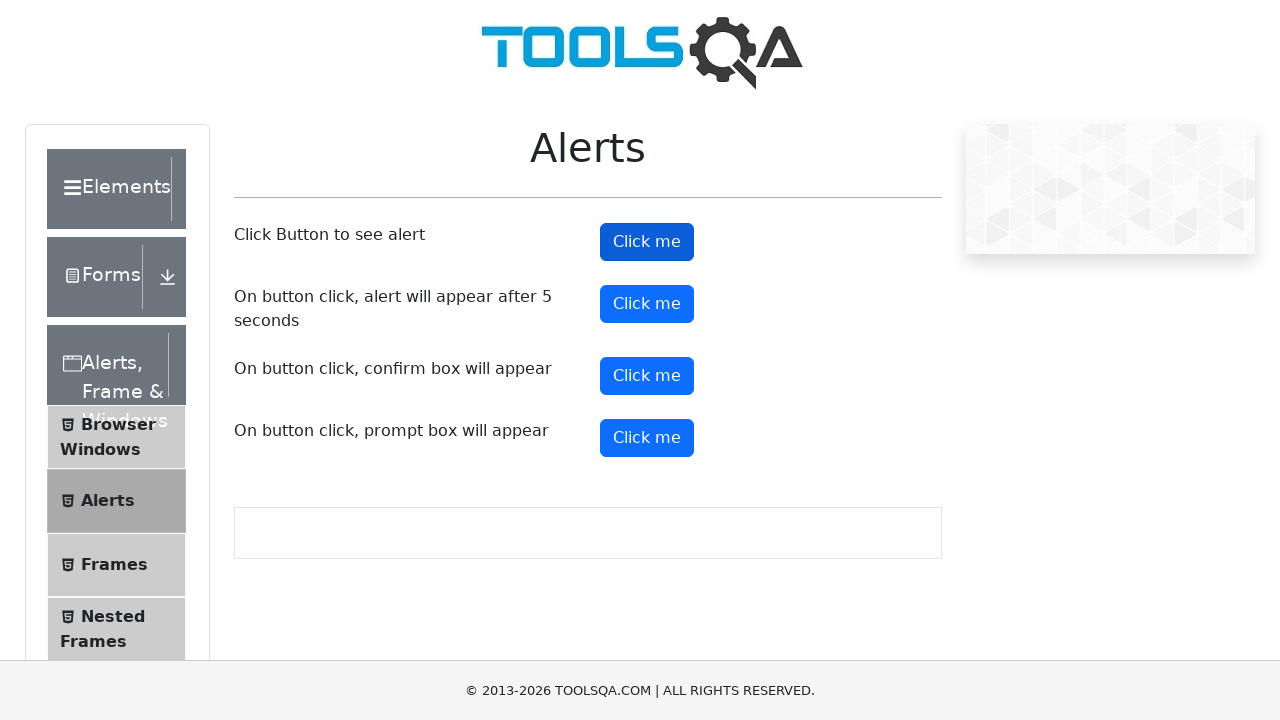